Tests the jQuery UI date range picker by selecting a from date and a to date using the calendar widgets

Starting URL: https://jqueryui.com/datepicker/#date-range

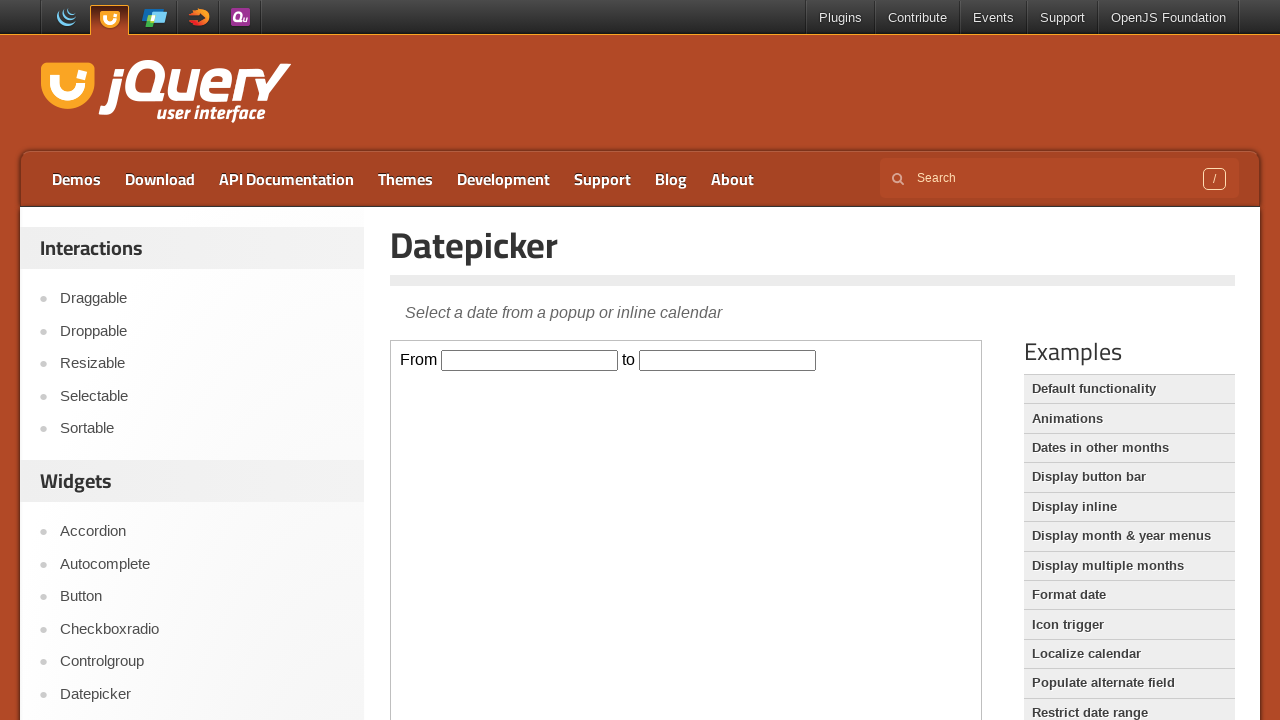

Located the datepicker demo iframe
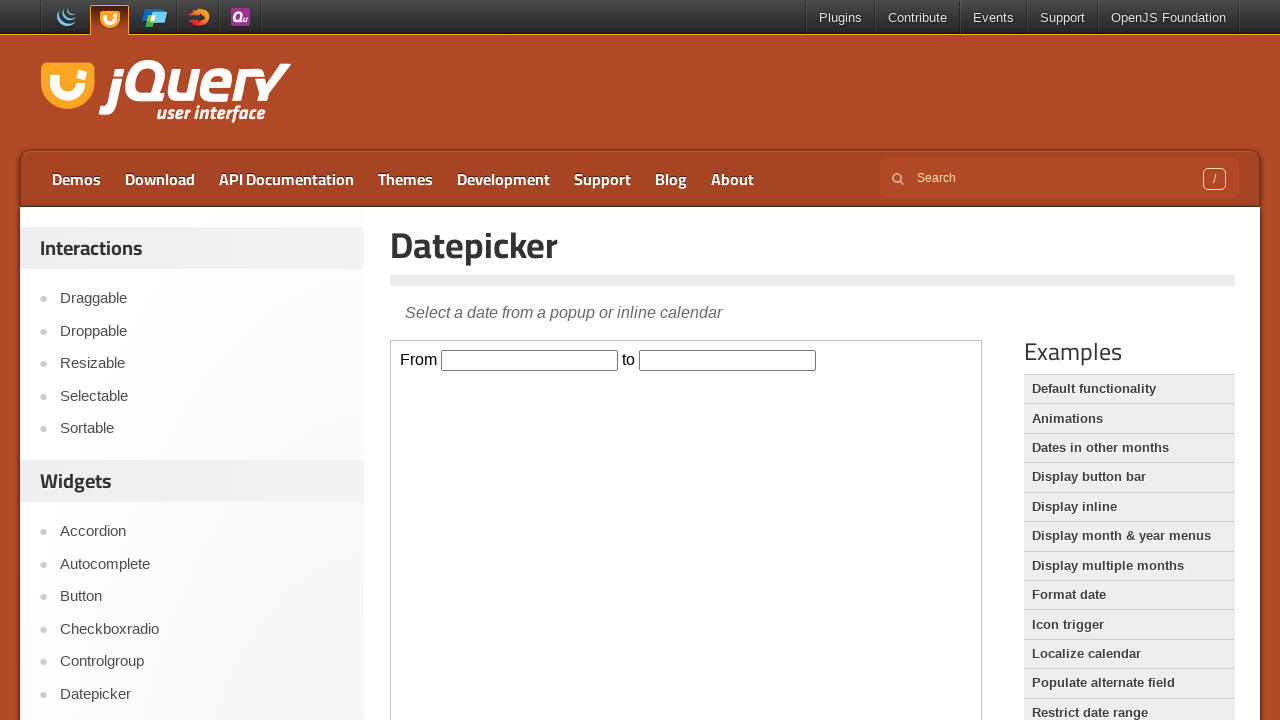

Clicked on the 'From' date input field to open calendar at (530, 360) on iframe.demo-frame >> internal:control=enter-frame >> input#from
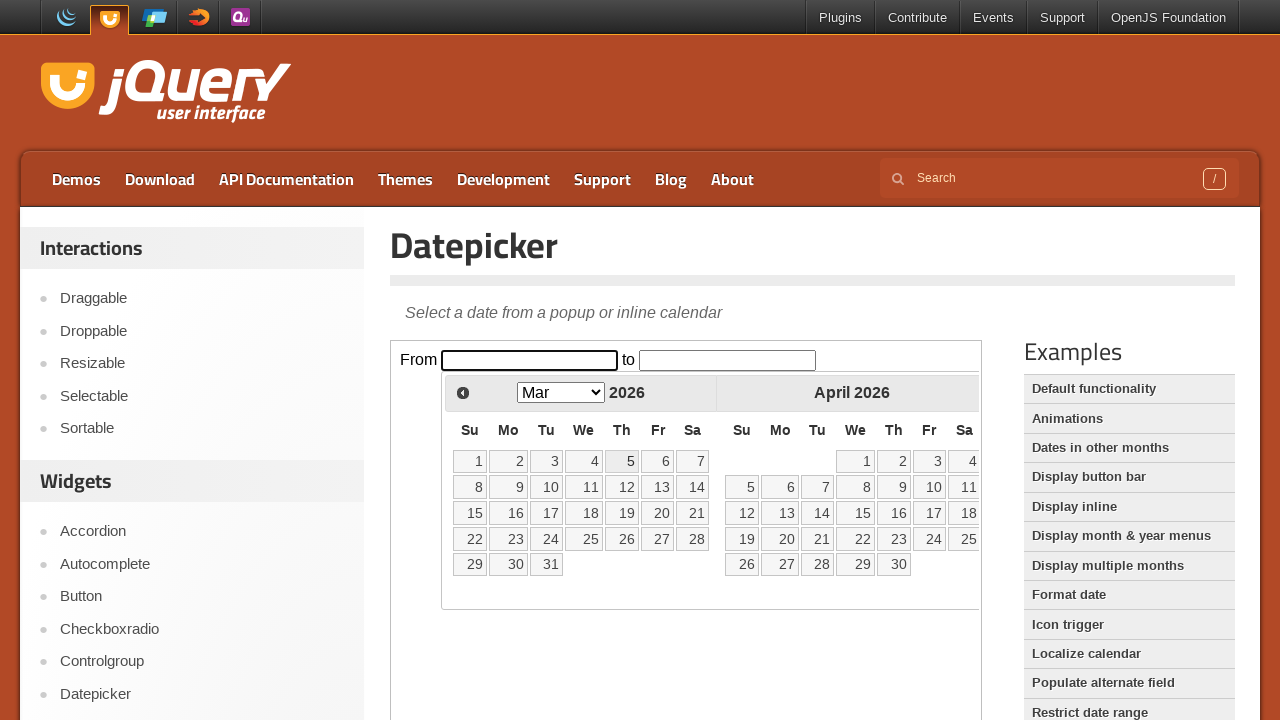

Selected September as the from month on iframe.demo-frame >> internal:control=enter-frame >> select[aria-label='Select m
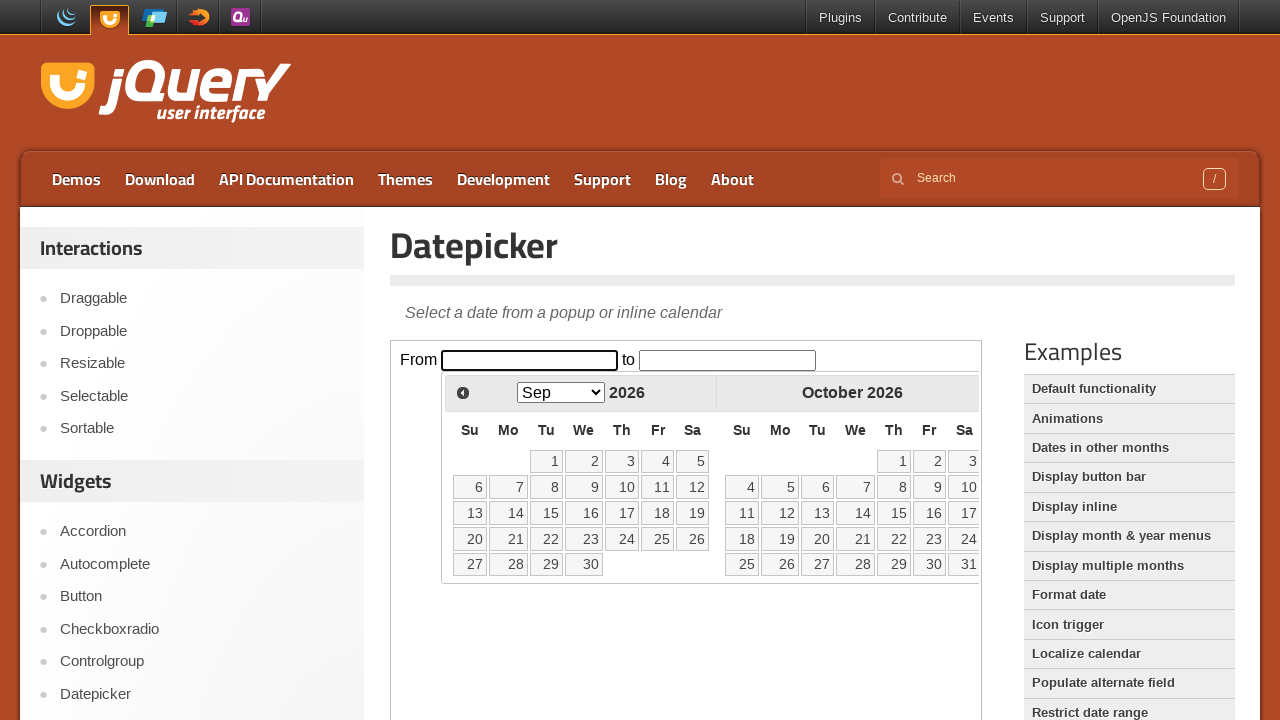

Selected day 12 for the from date at (693, 487) on iframe.demo-frame >> internal:control=enter-frame >> table.ui-datepicker-calenda
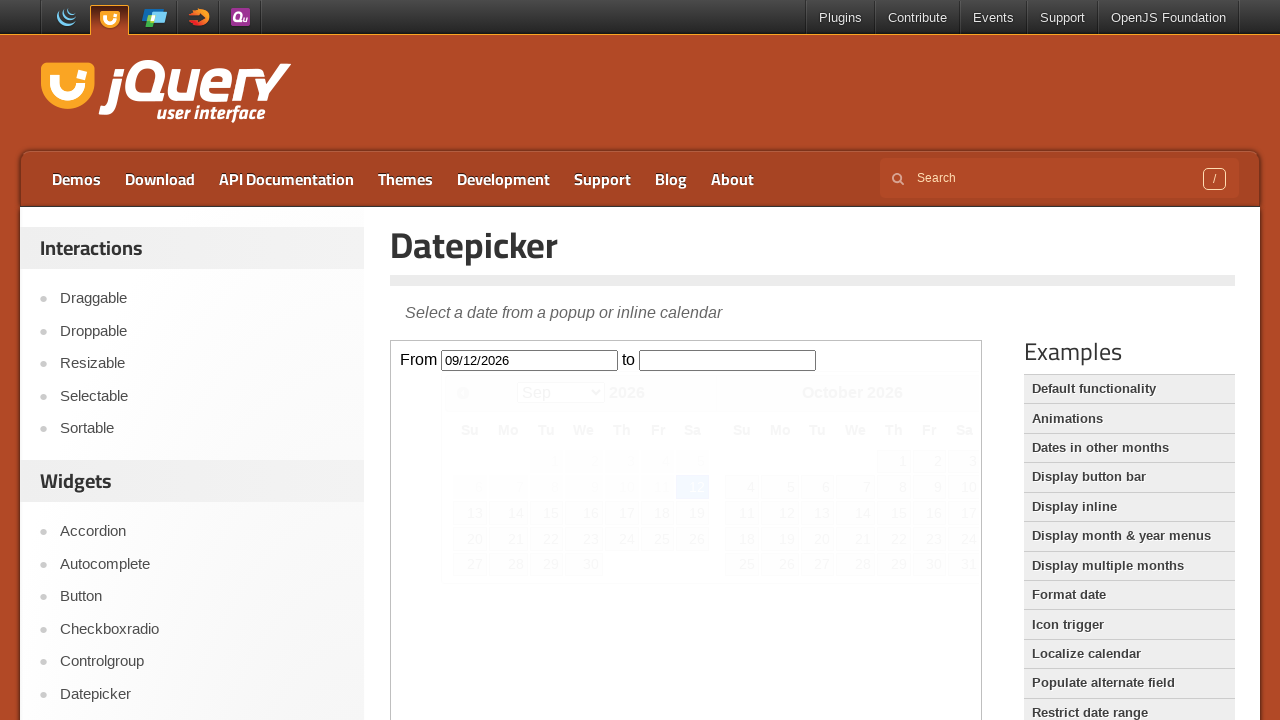

Clicked on the 'To' date input field to open calendar at (728, 360) on iframe.demo-frame >> internal:control=enter-frame >> input#to
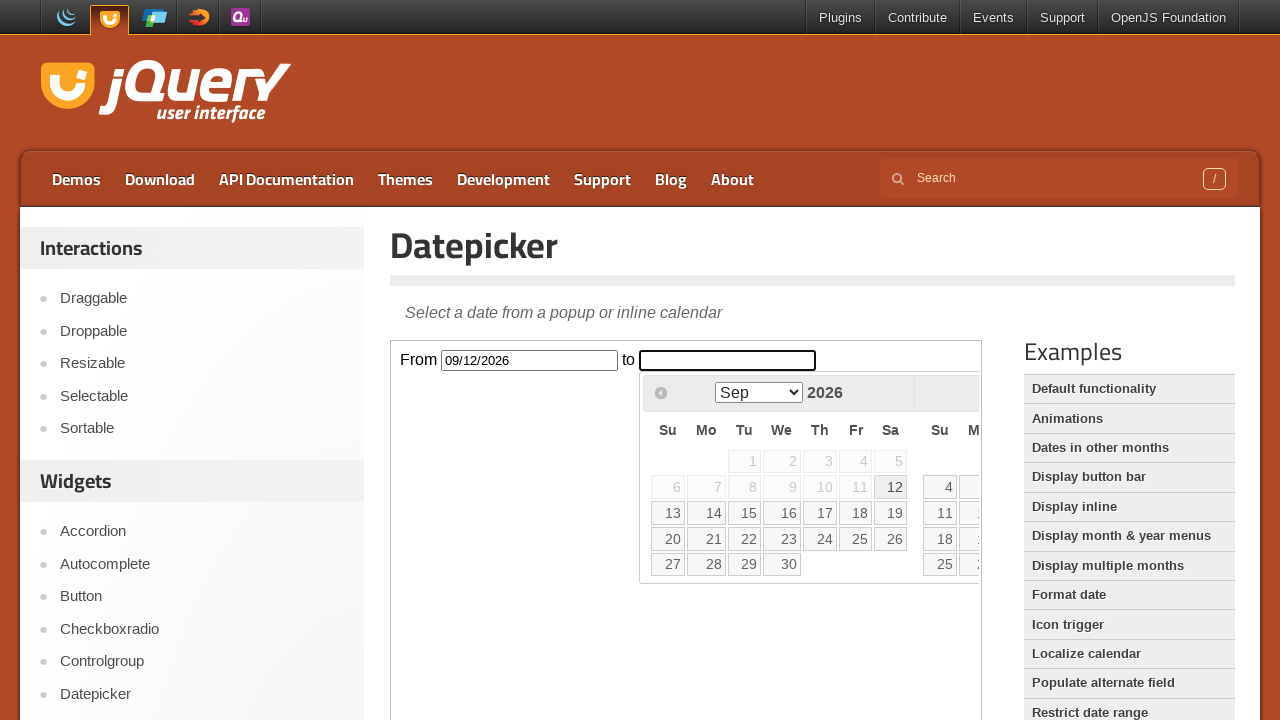

Selected November as the to month on iframe.demo-frame >> internal:control=enter-frame >> select[aria-label='Select m
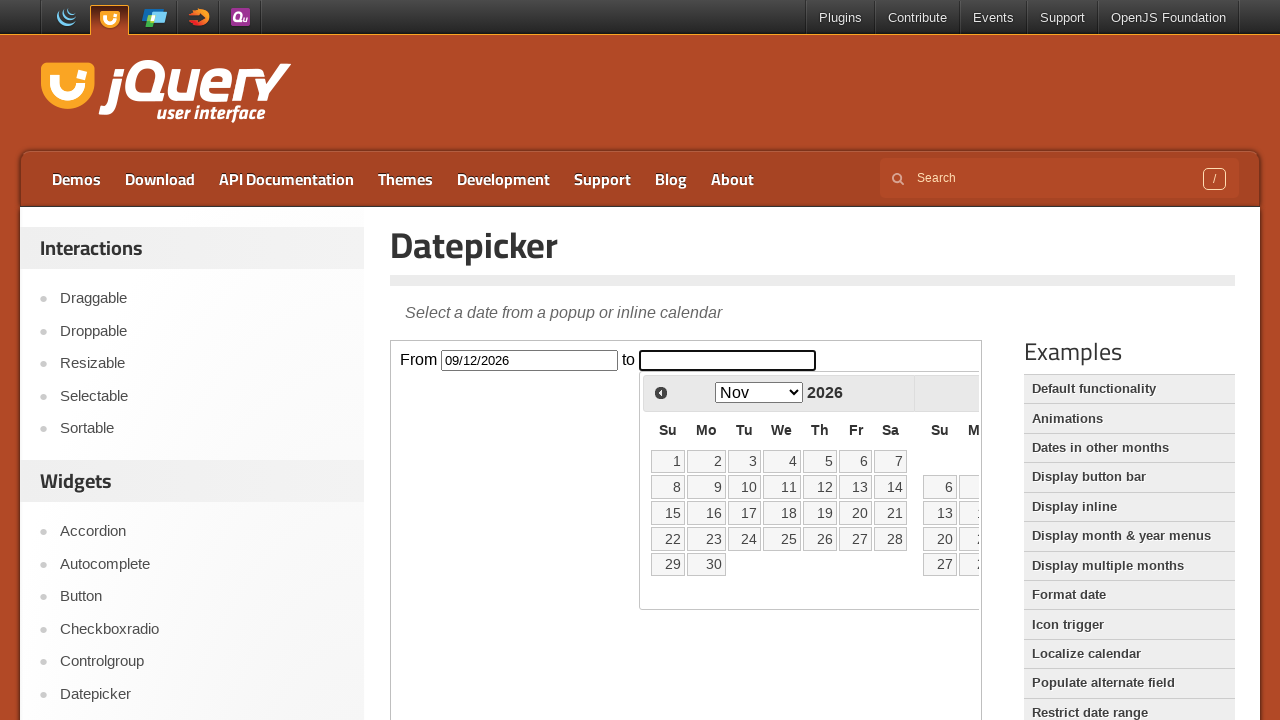

Selected day 29 for the to date at (668, 564) on iframe.demo-frame >> internal:control=enter-frame >> table.ui-datepicker-calenda
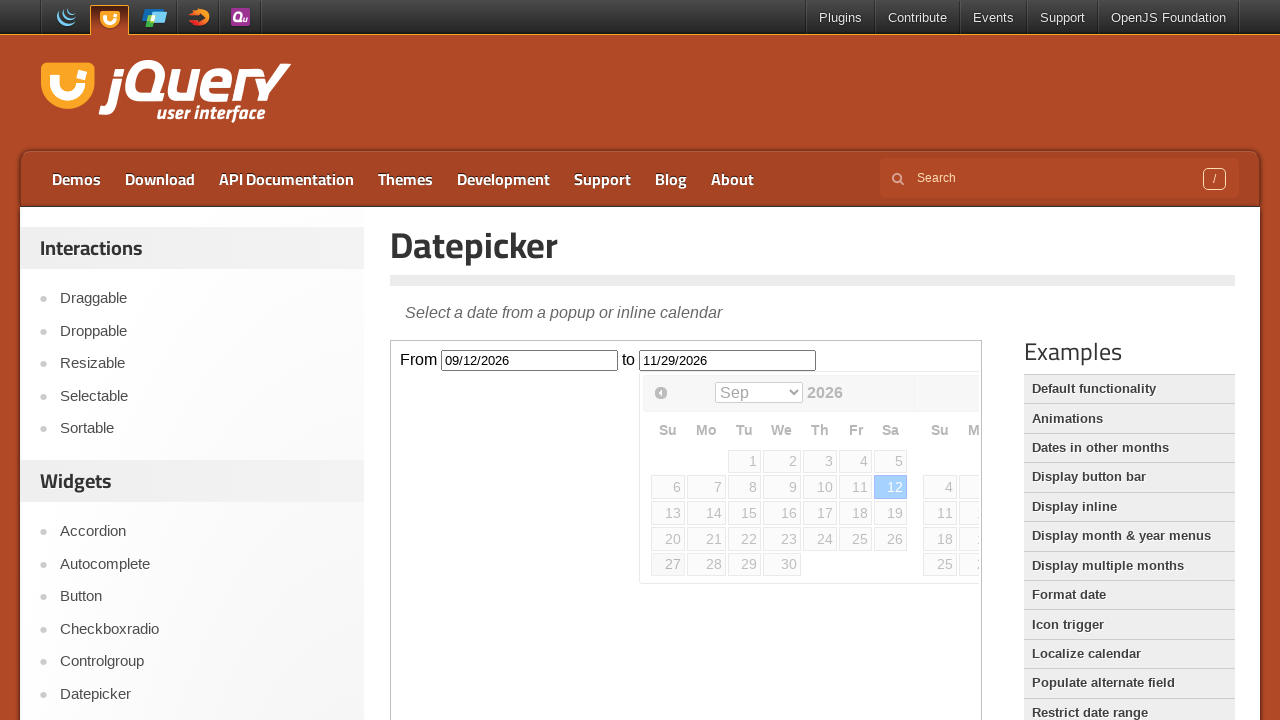

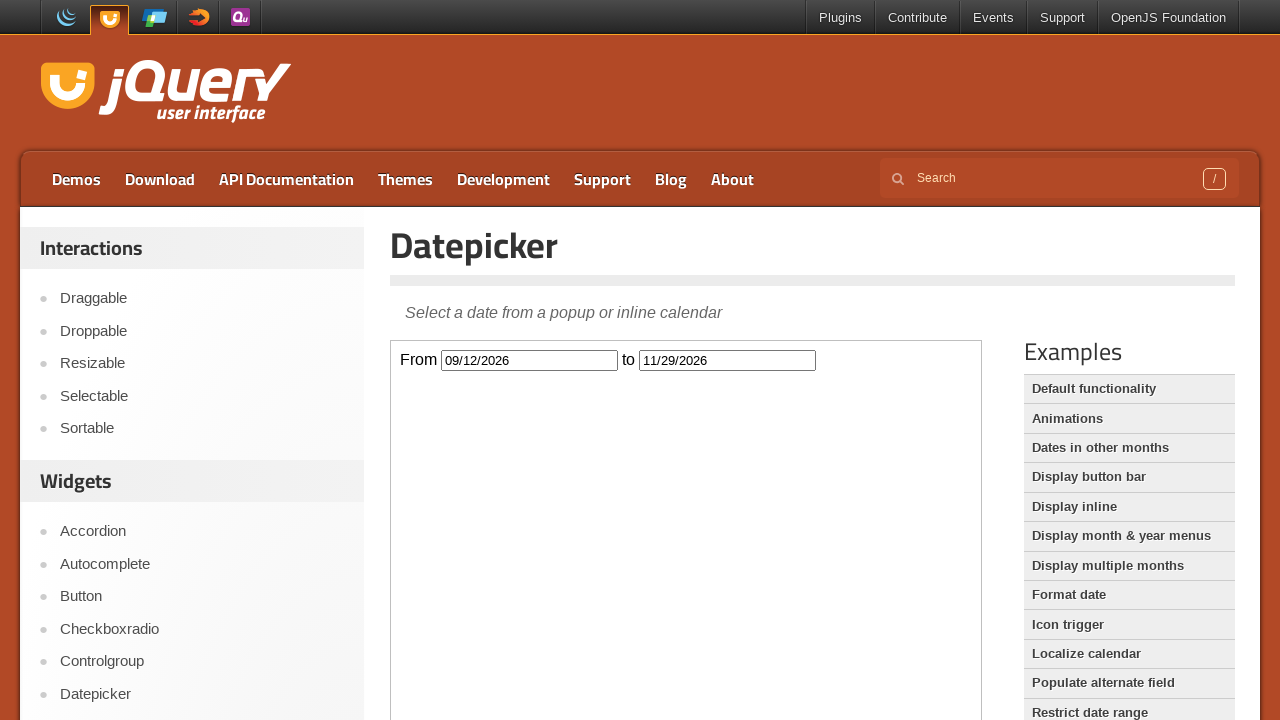